Tests JavaScript scroll functionality by scrolling down to the "CYDEO" link and then scrolling back up to the "Home" link on a large page.

Starting URL: https://practice.cydeo.com/large

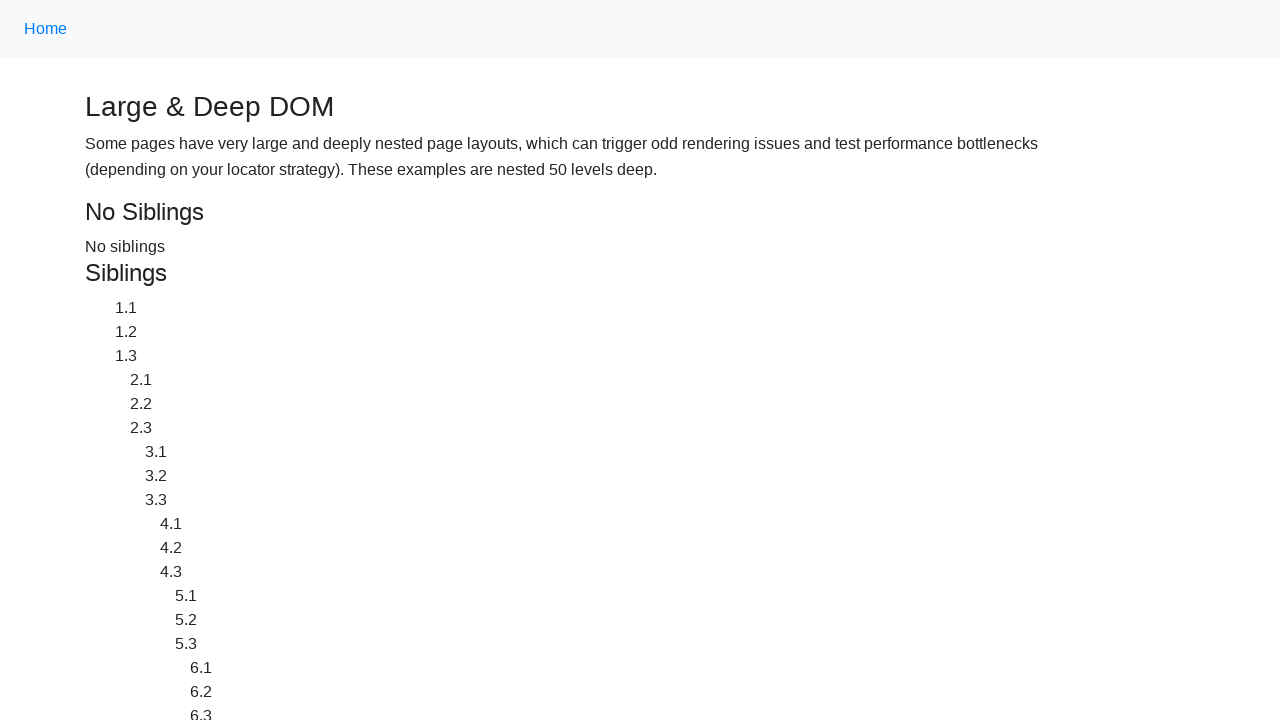

Located the CYDEO link on the page
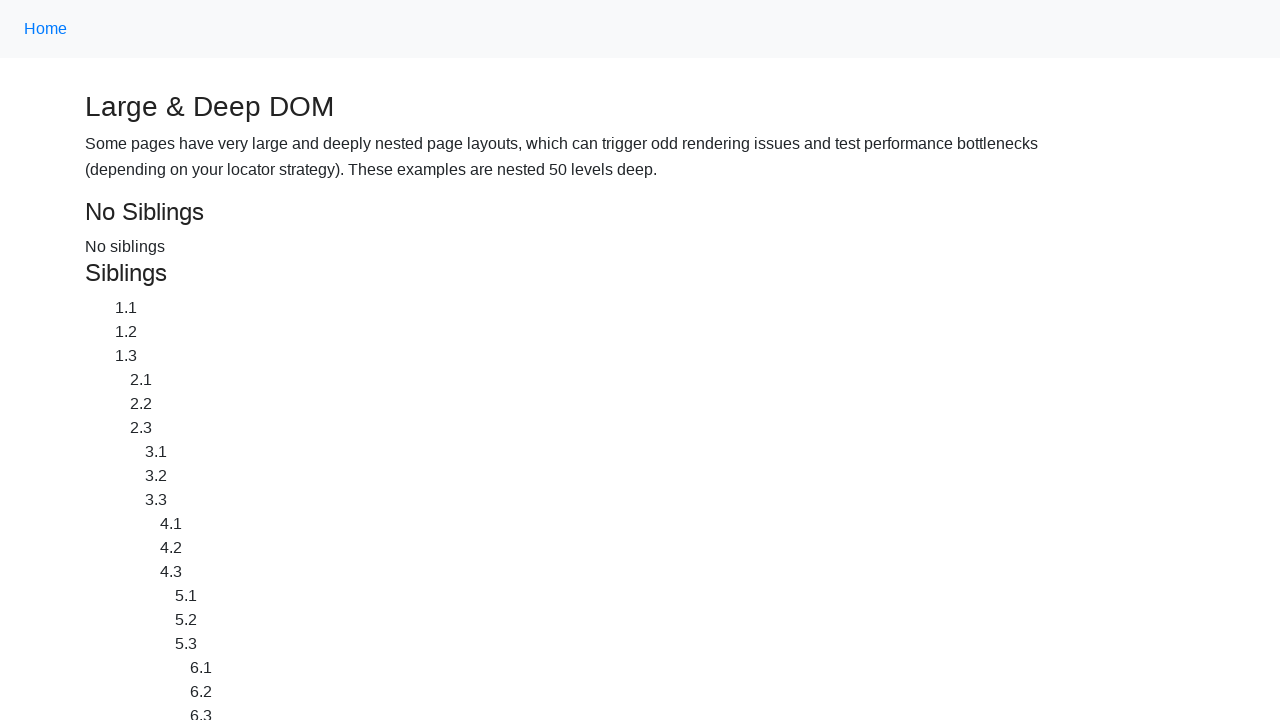

Scrolled down to bring the CYDEO link into view
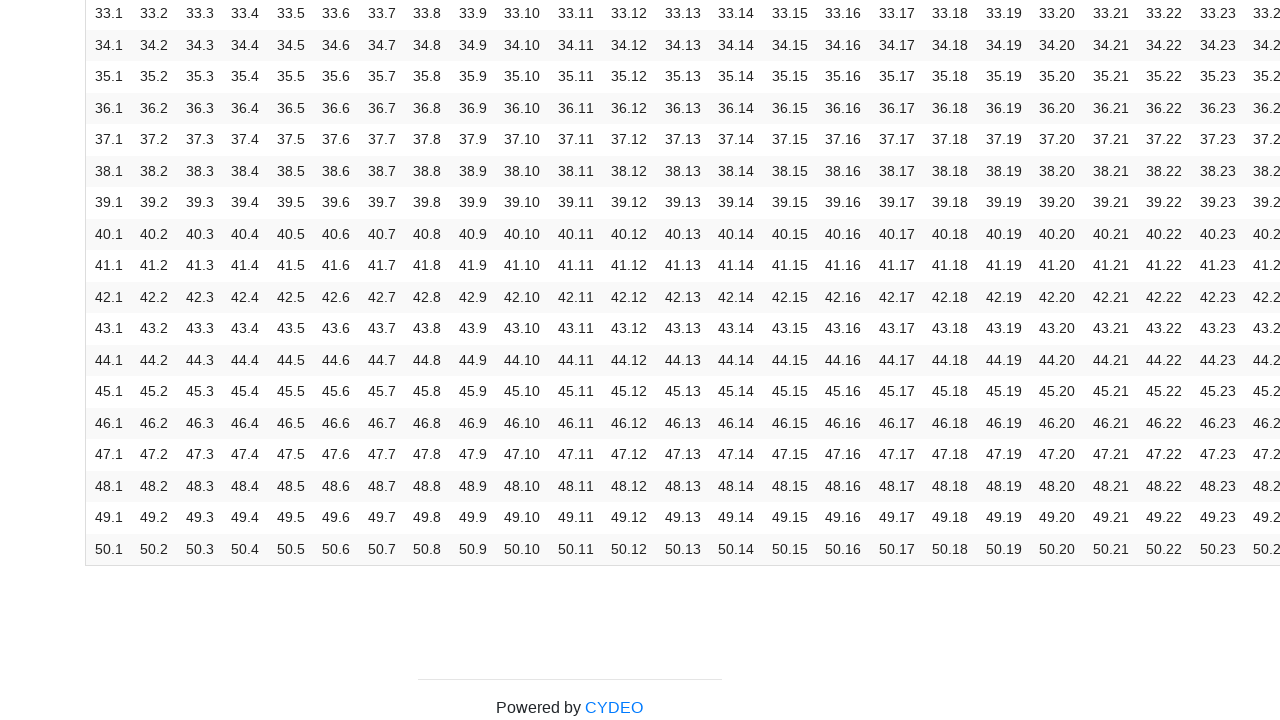

Located the Home link on the page
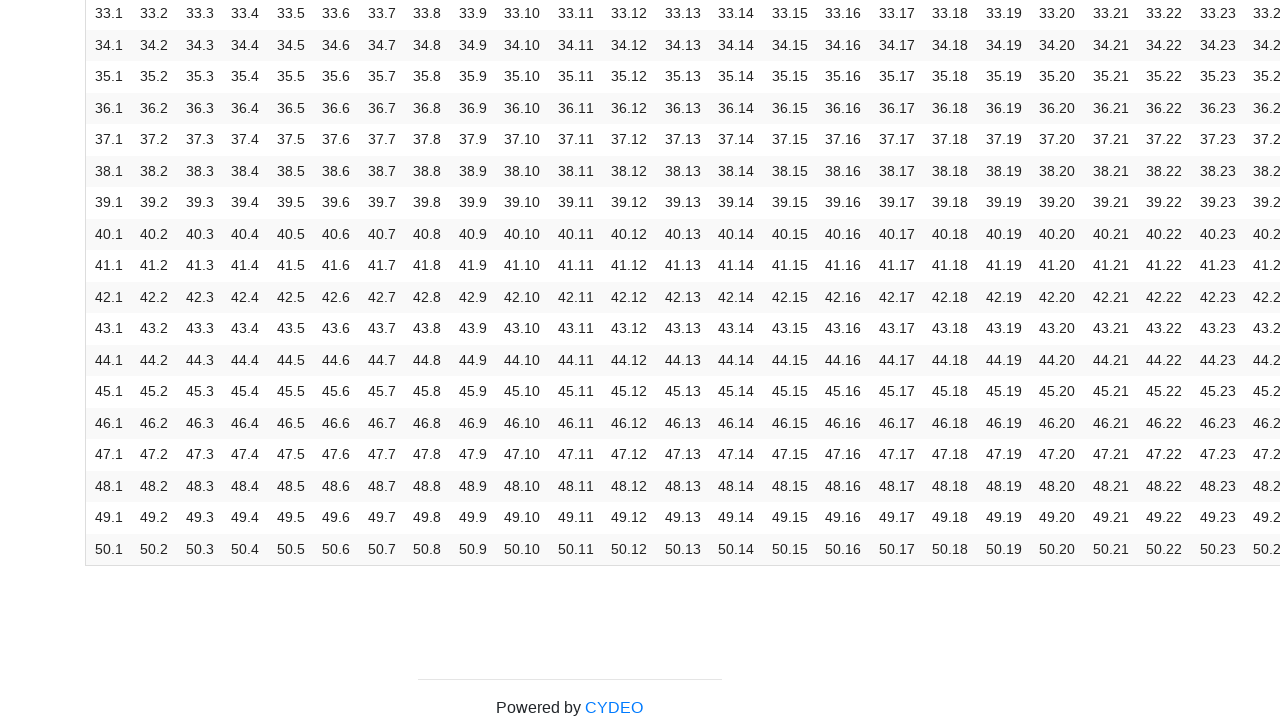

Scrolled back up to bring the Home link into view
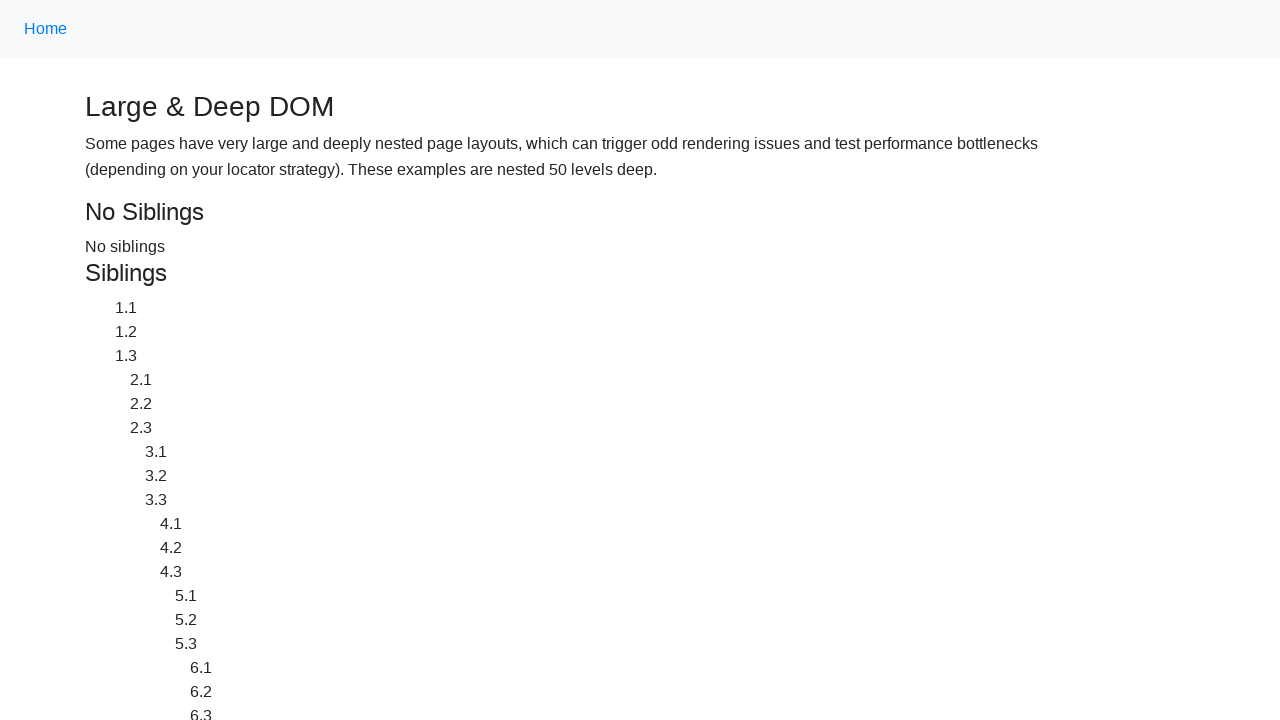

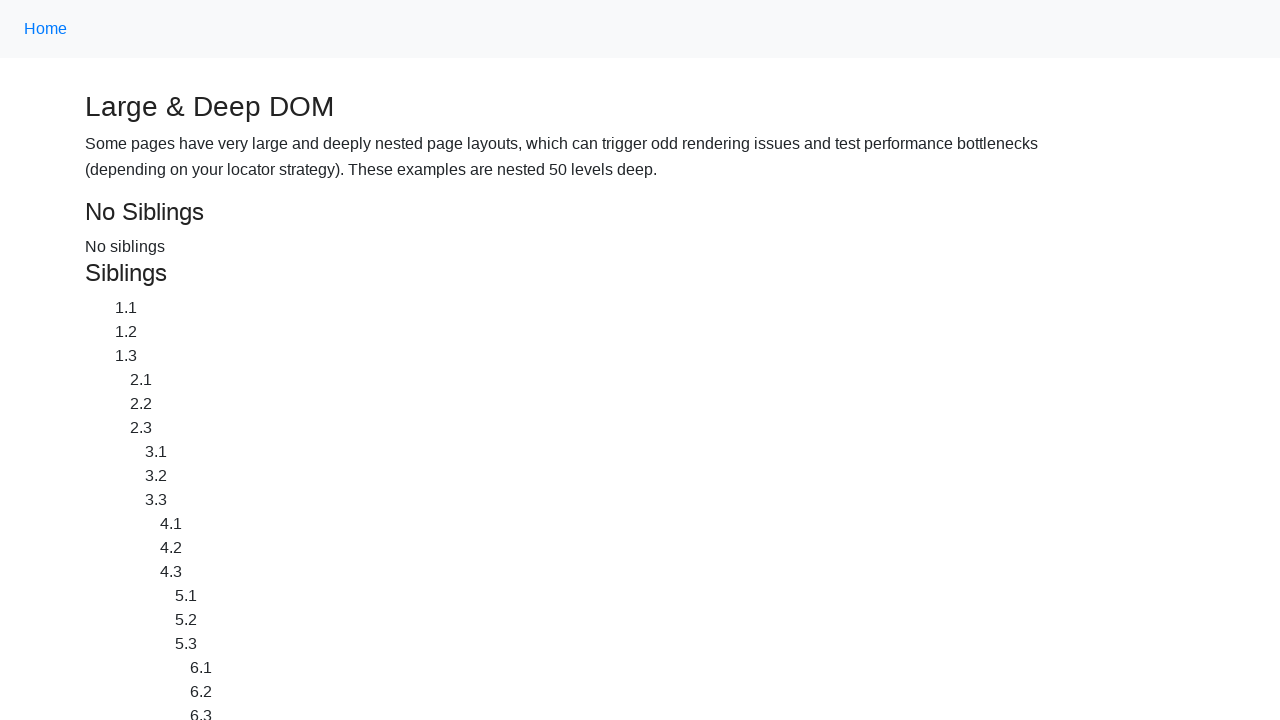